Tests hover functionality by hovering over a menu item labeled "Main Item 2"

Starting URL: https://demoqa.com/menu#

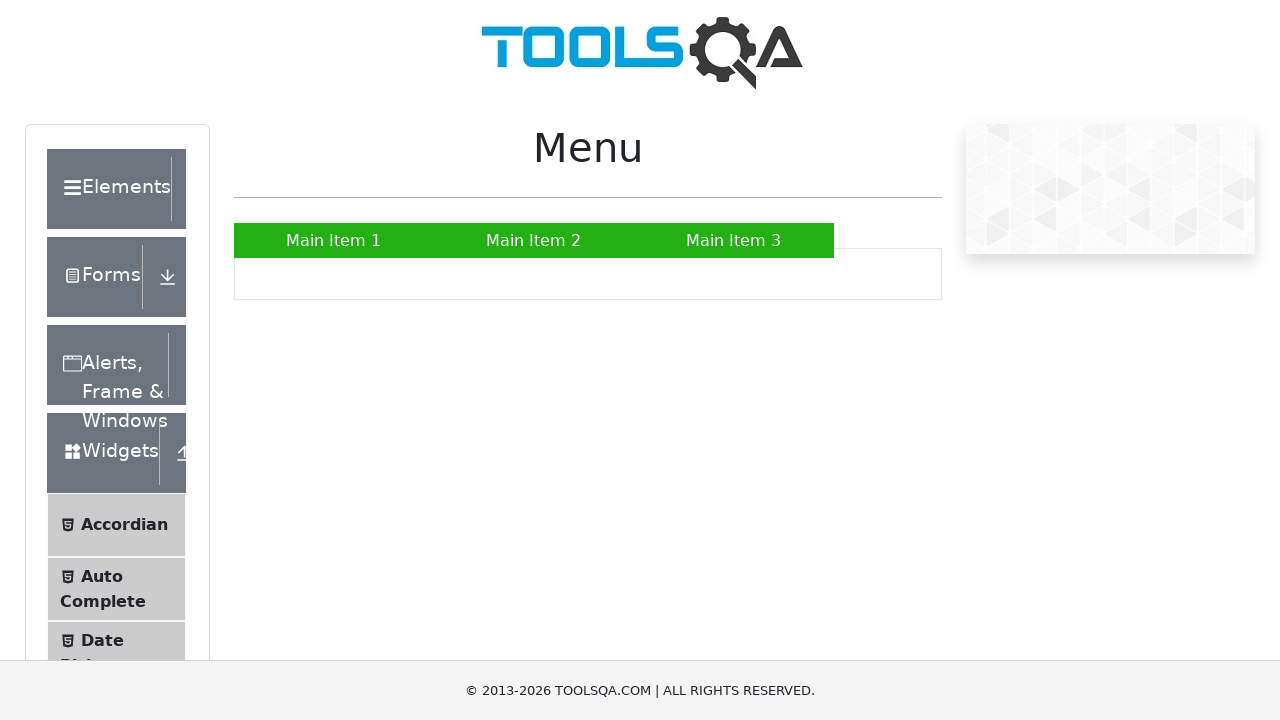

Hovered over 'Main Item 2' menu link at (534, 240) on internal:role=link[name="Main Item 2"i]
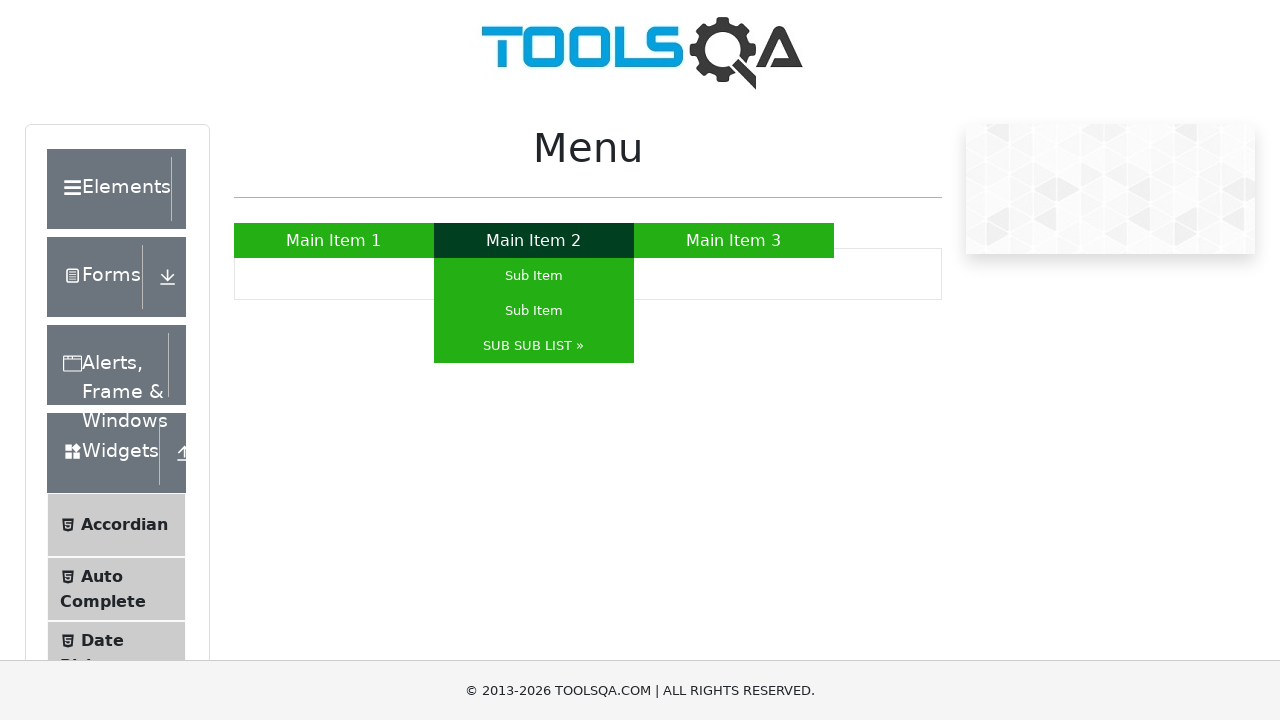

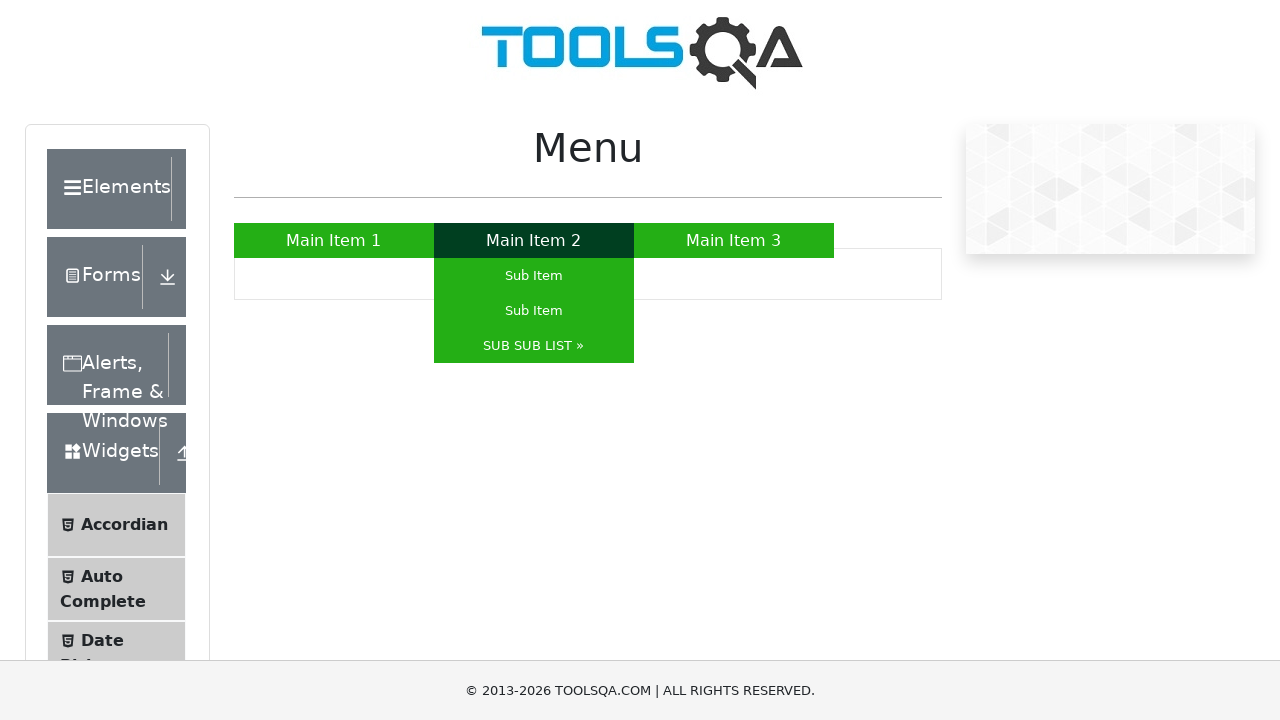